Tests drag and drop functionality by dragging a source element and dropping it onto a target element on the jQuery UI droppable demo page.

Starting URL: https://jqueryui.com/resources/demos/droppable/default.html

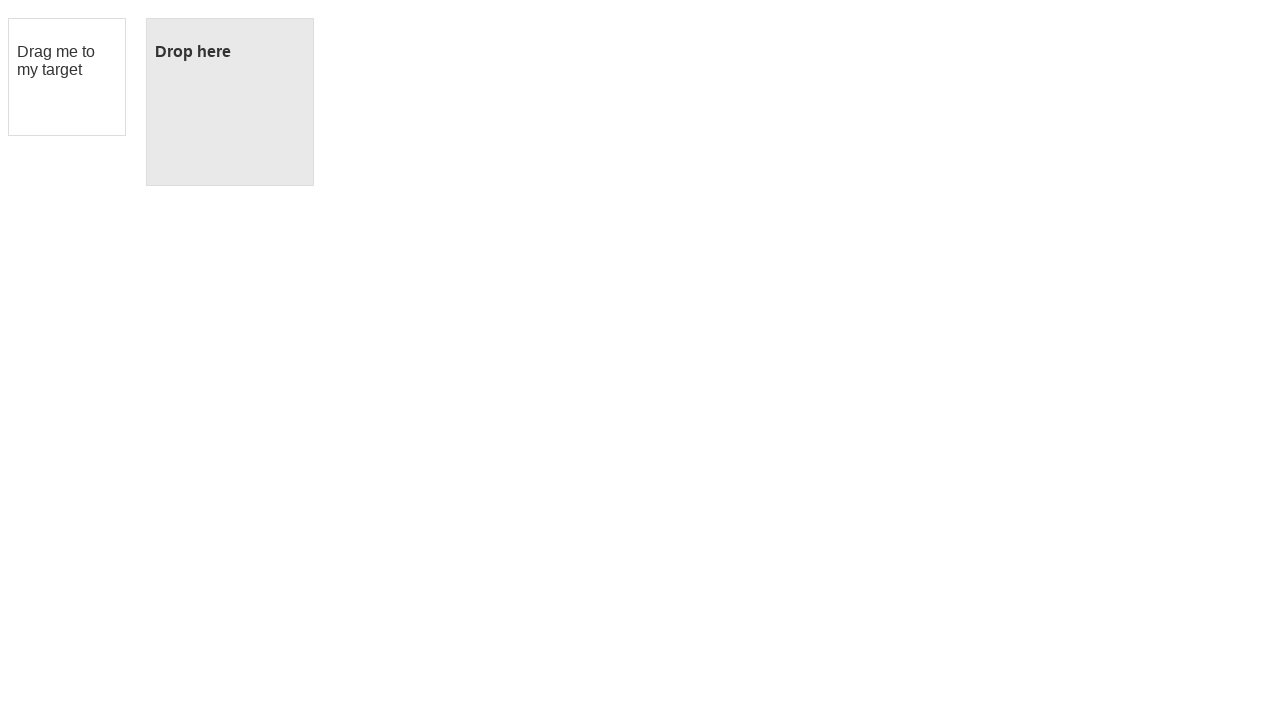

Waited for draggable element to be visible
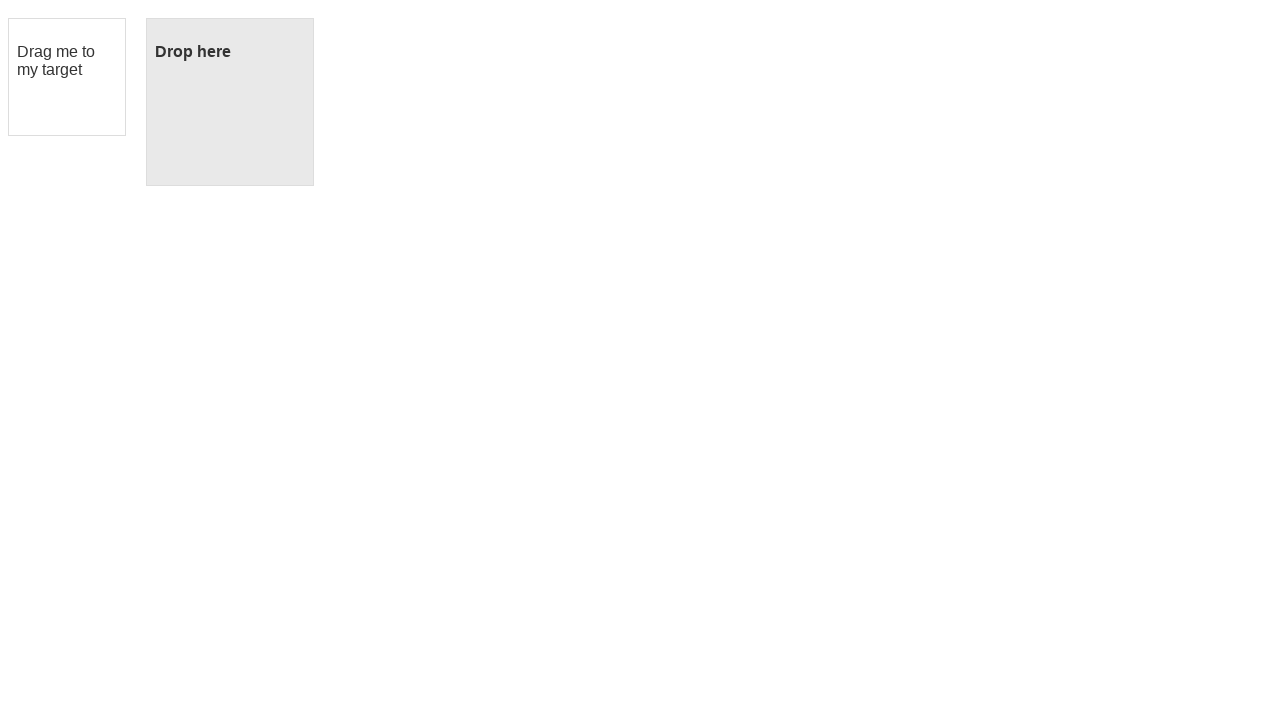

Waited for droppable target element to be visible
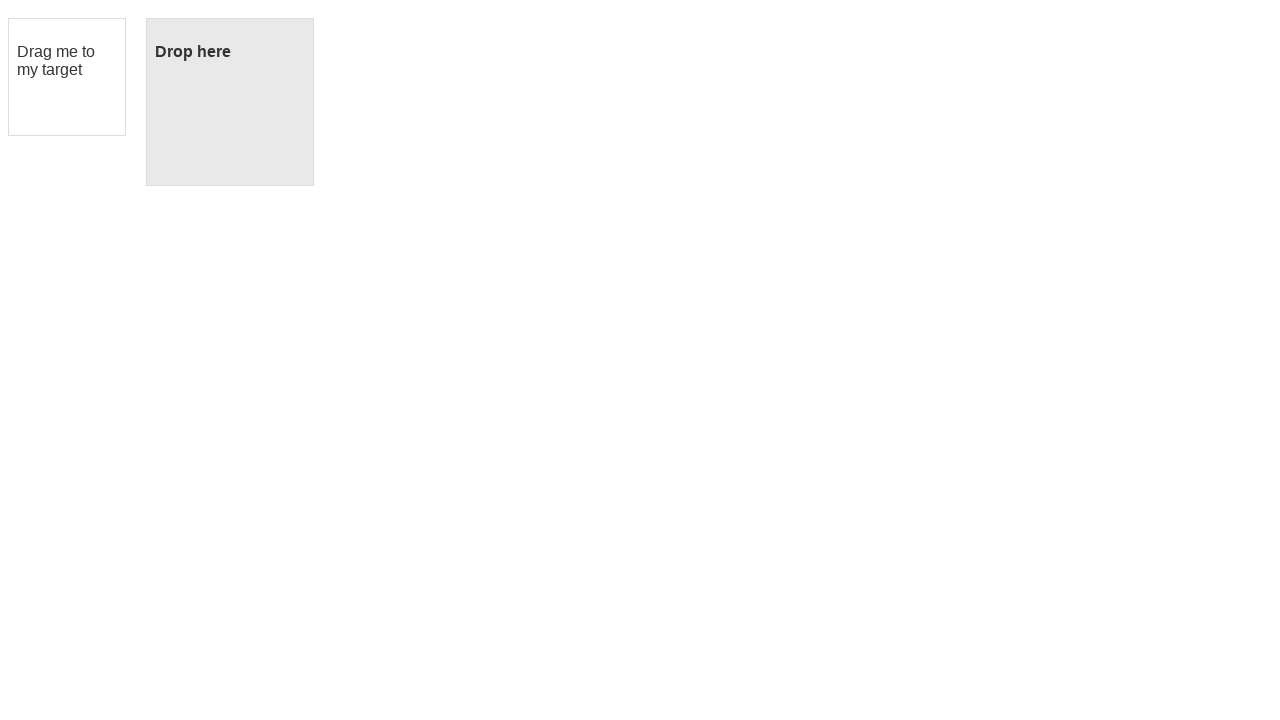

Located the draggable source element
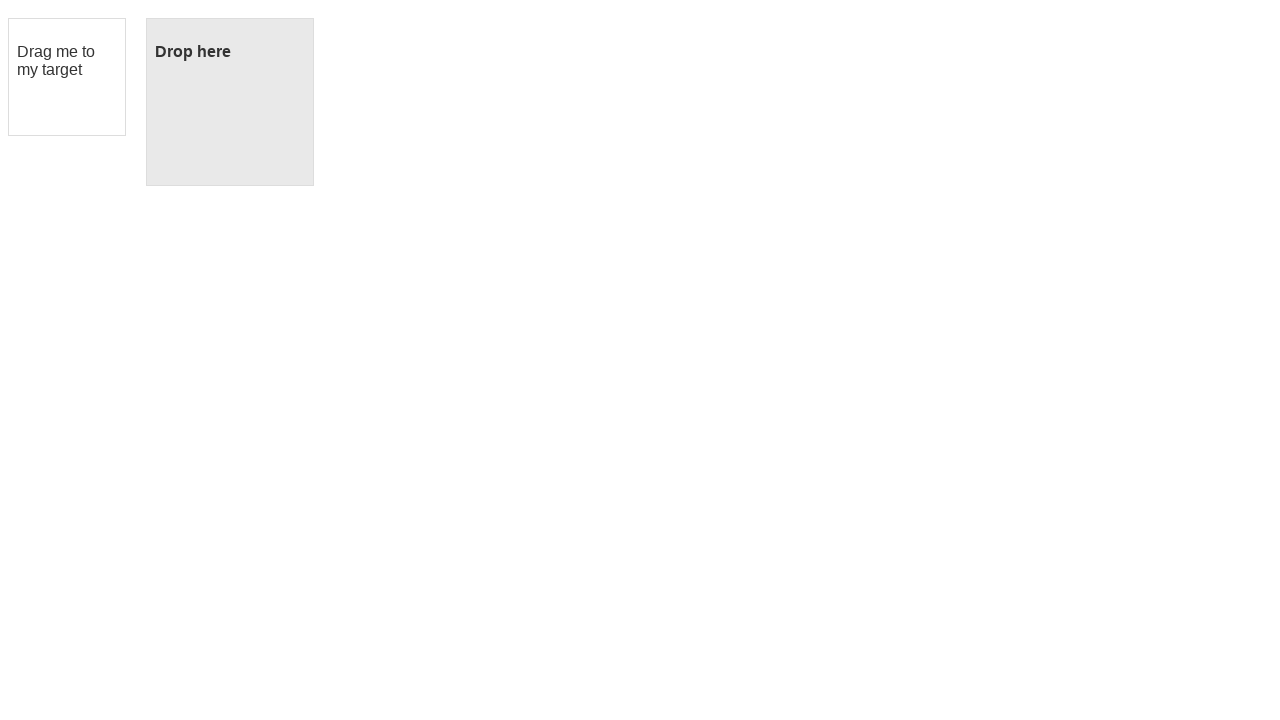

Located the droppable target element
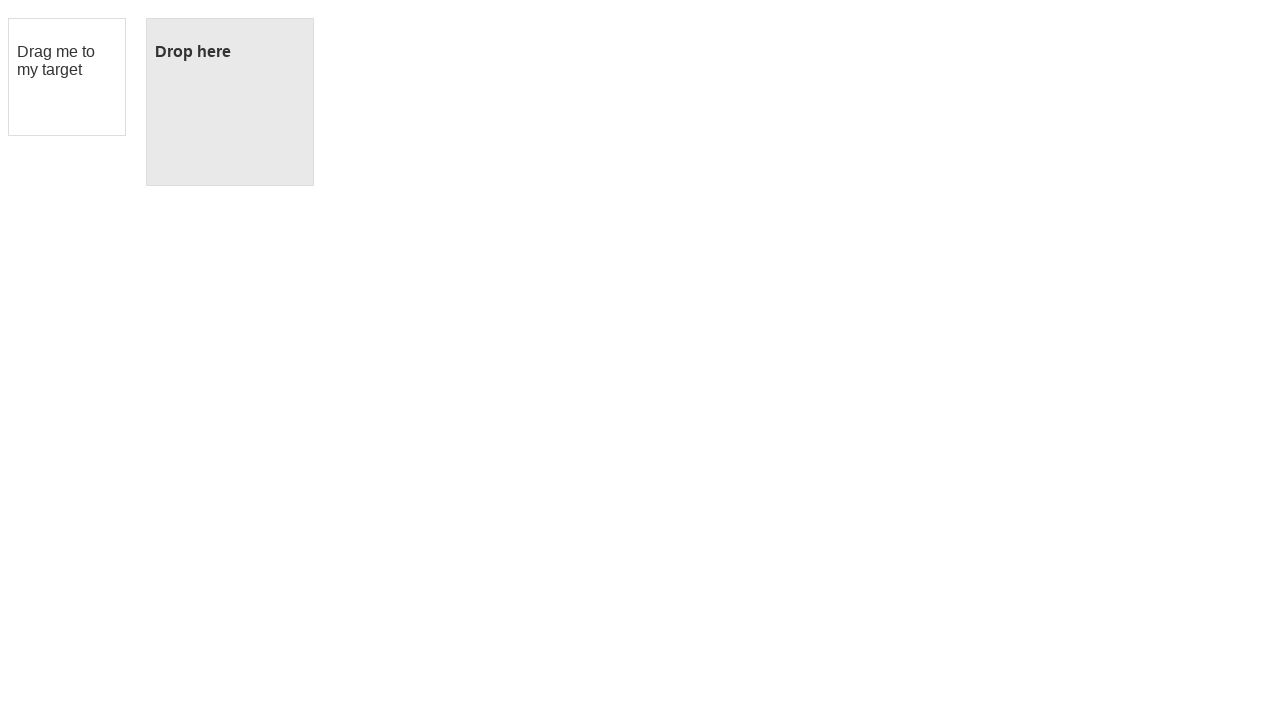

Dragged source element and dropped it onto target element at (230, 102)
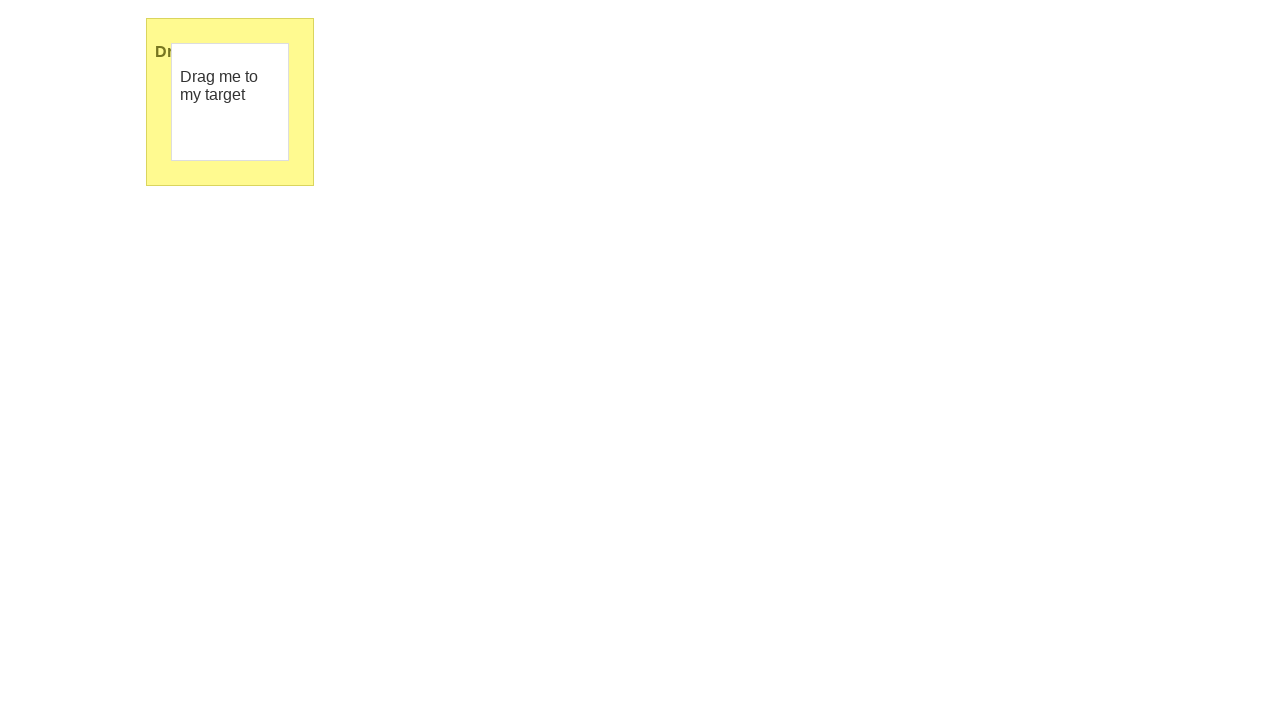

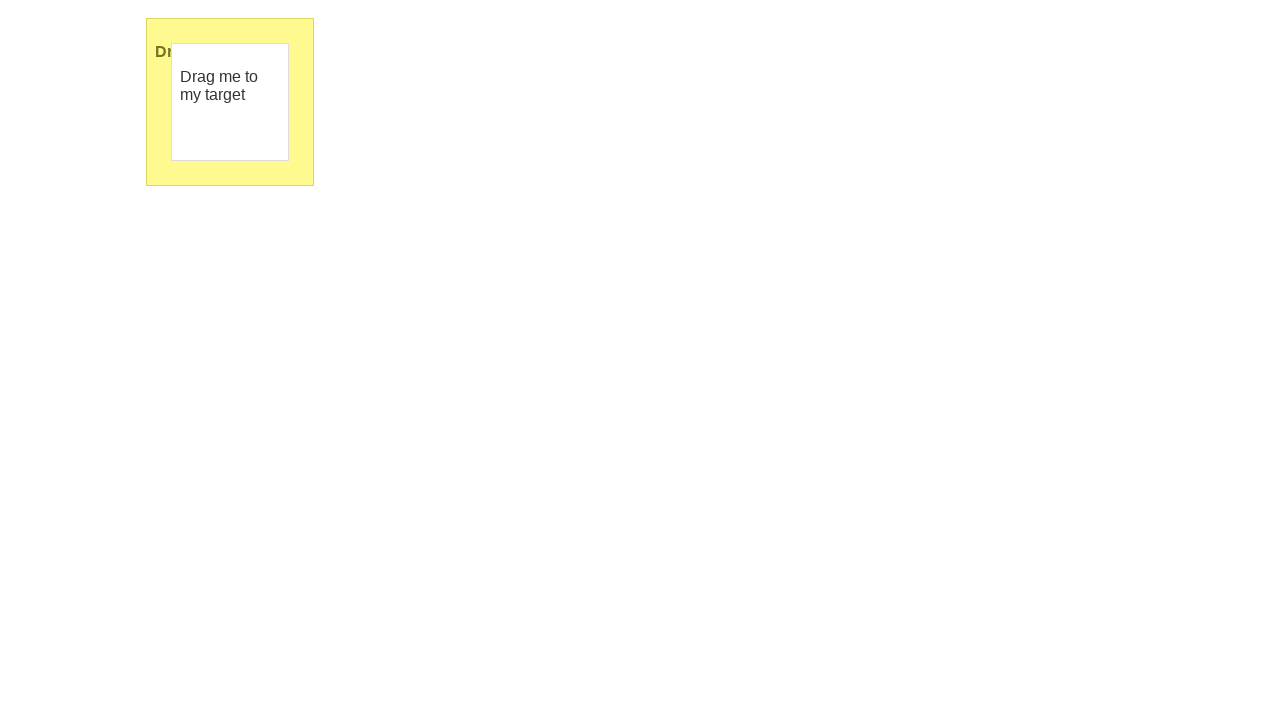